Tests mouse interactions on a JavaScript events page by performing single click, double click, and right click actions on different buttons

Starting URL: https://testpages.herokuapp.com/styled/events/javascript-events.html

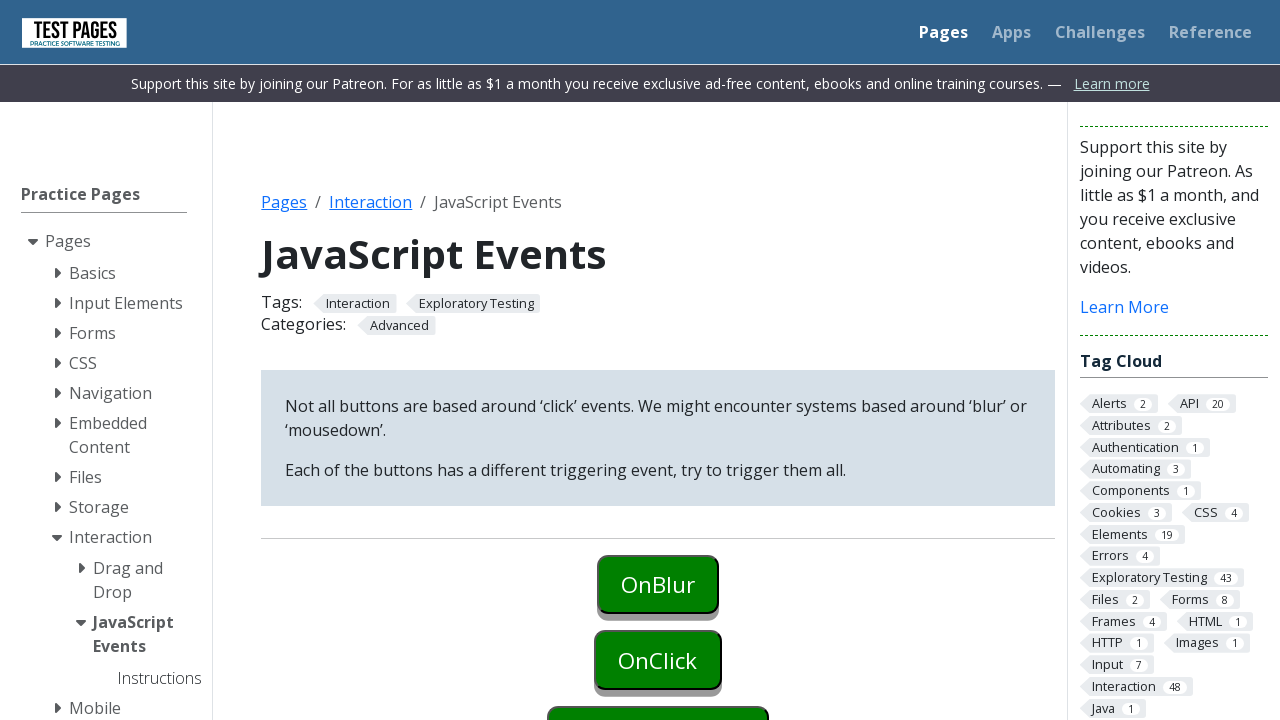

Performed single click on onclick button at (658, 660) on #onclick
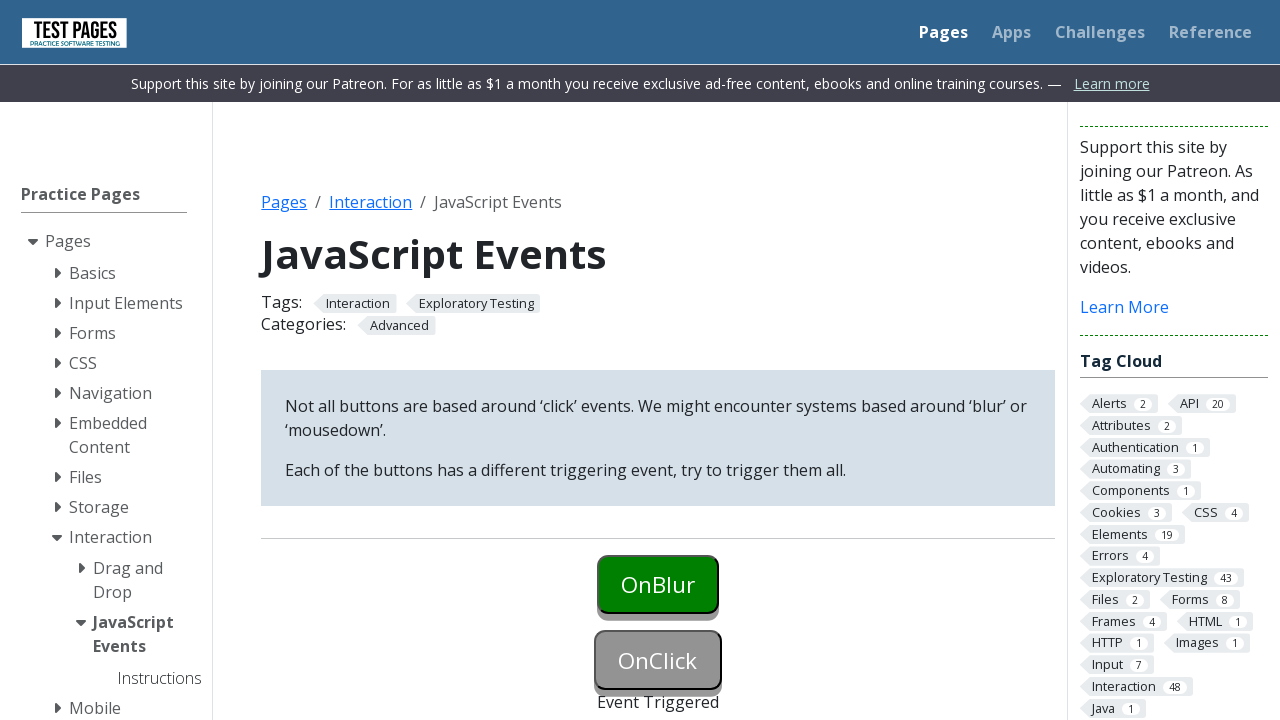

Performed double click on ondoubleclick button at (658, 360) on #ondoubleclick
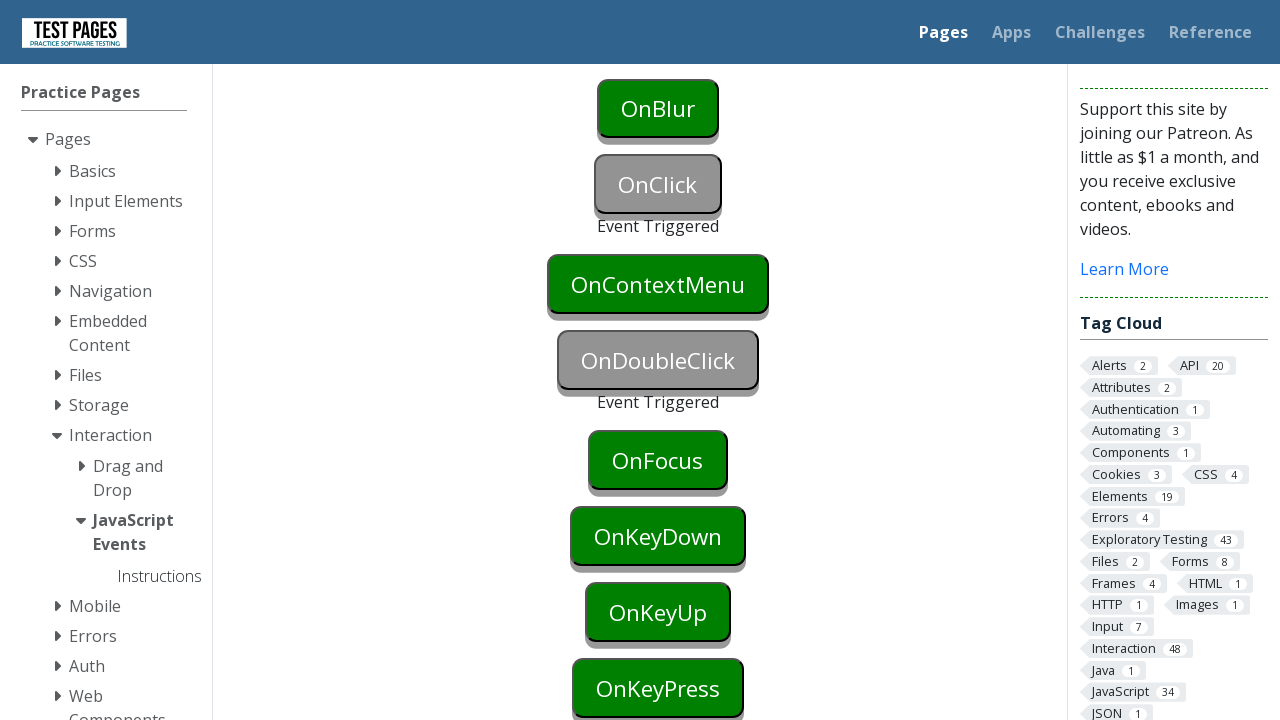

Performed right click on oncontextmenu button at (658, 284) on #oncontextmenu
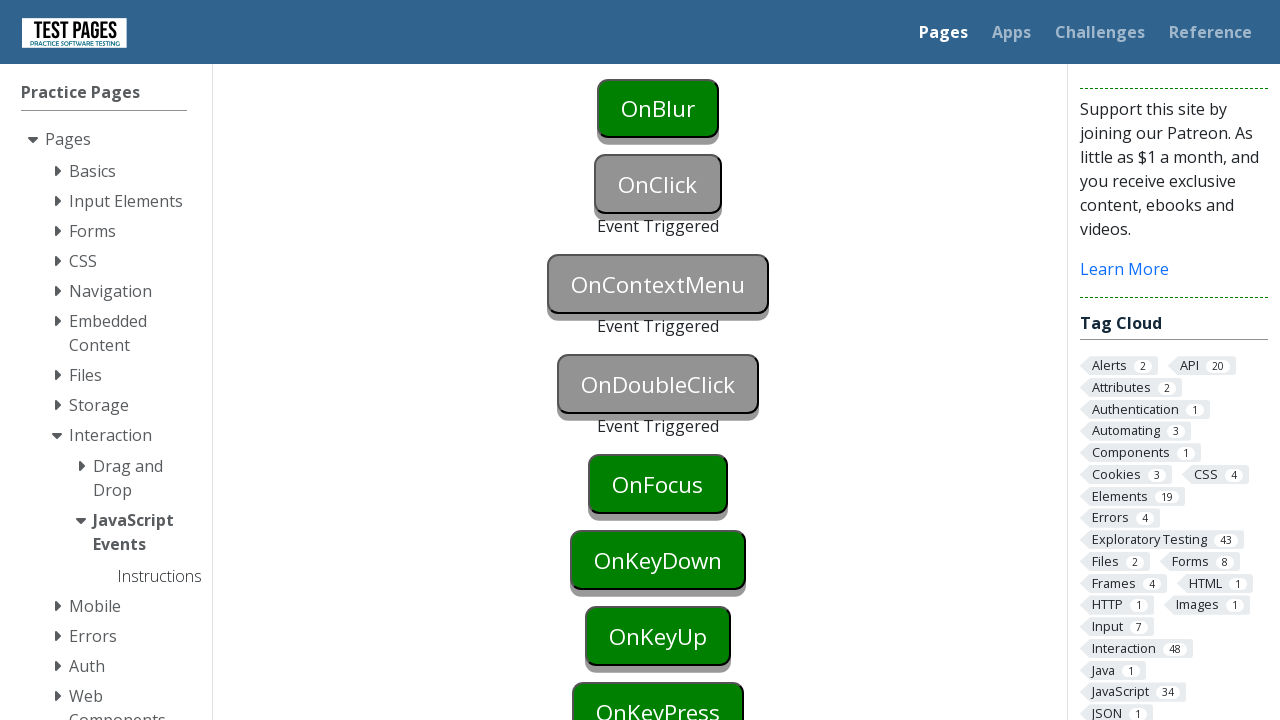

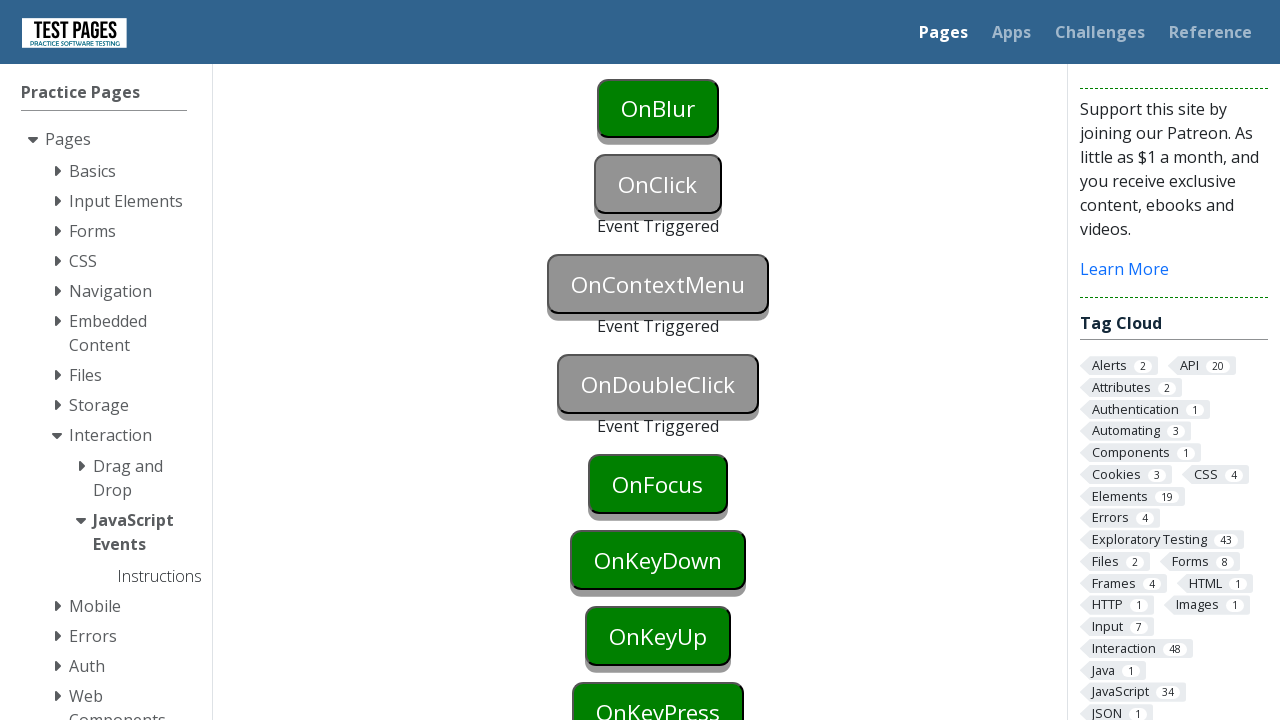